Tests interaction with Shadow DOM elements by navigating through shadow roots and filling an input field within a shadow DOM structure

Starting URL: https://books-pwakit.appspot.com/

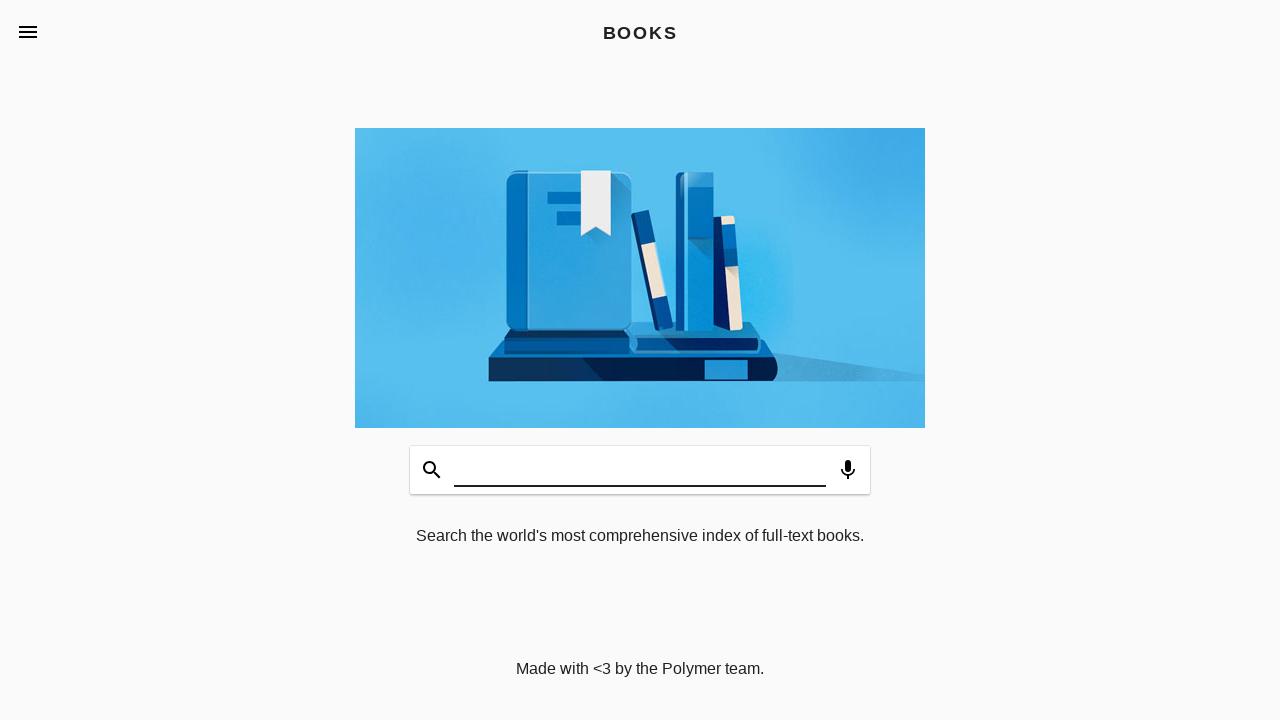

Located the book-app root host element
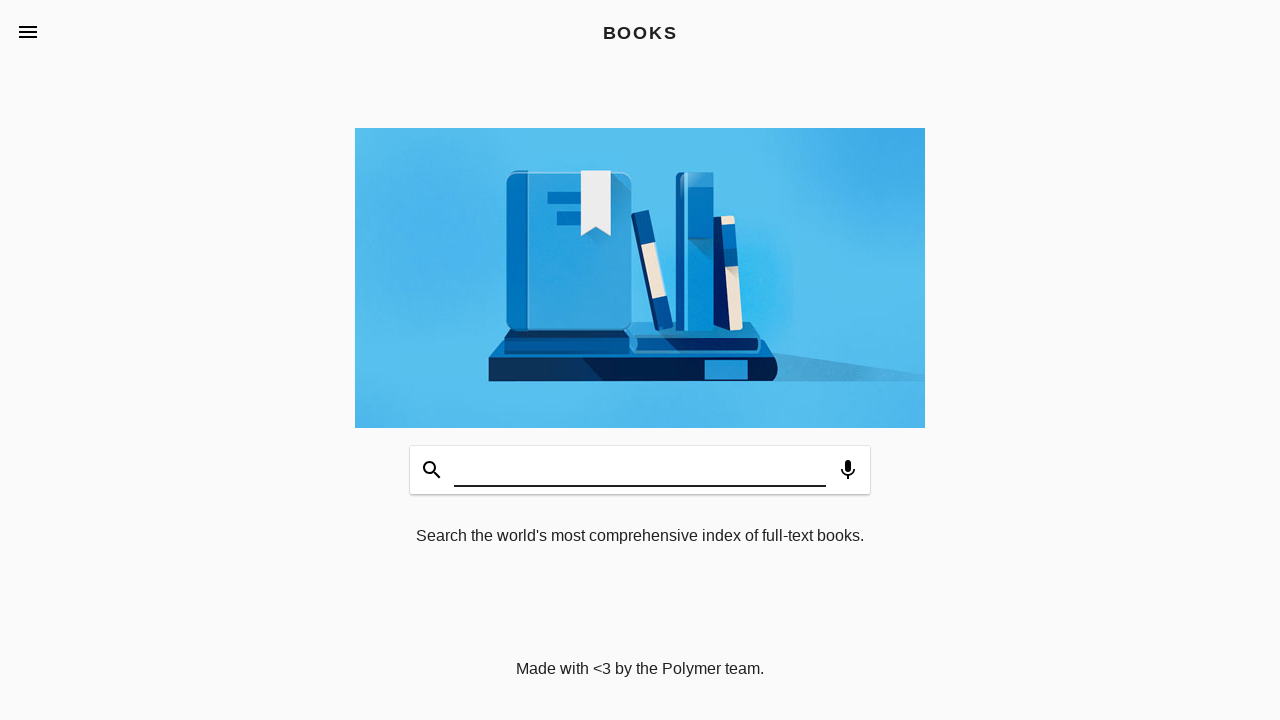

Accessed shadow root of book-app element
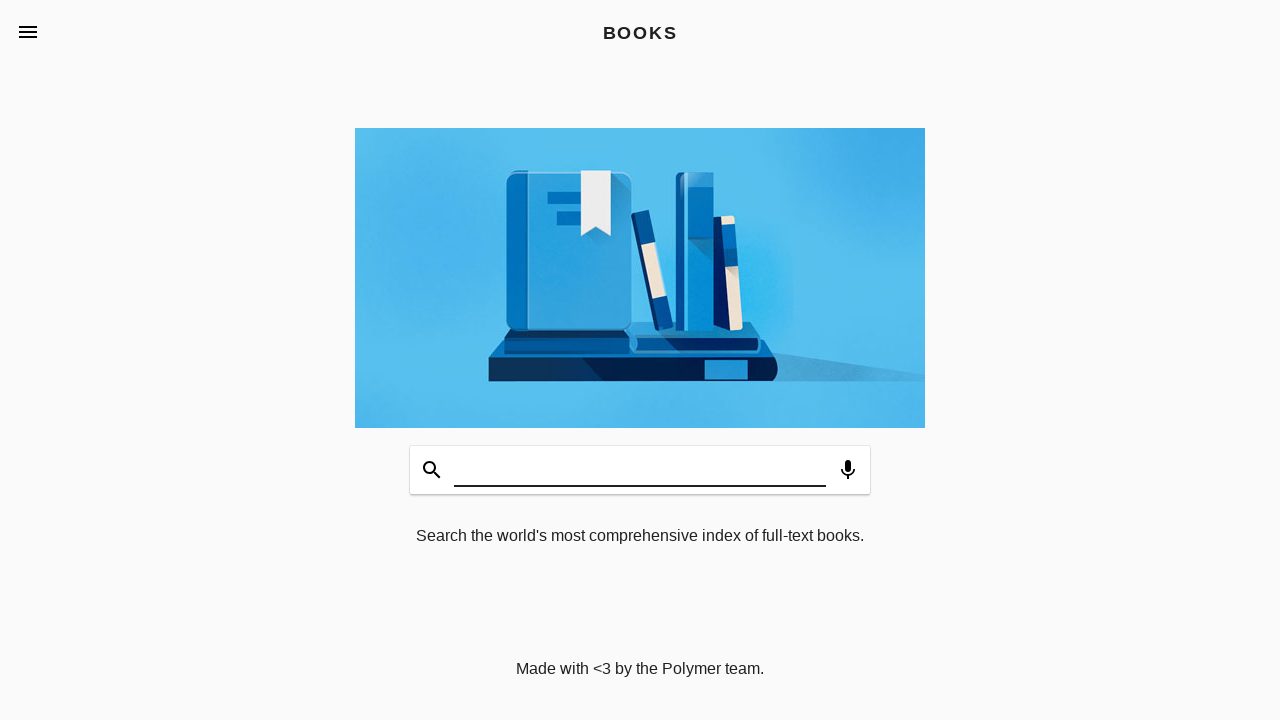

Filled shadow DOM input field with 'Hello World!' and triggered input event
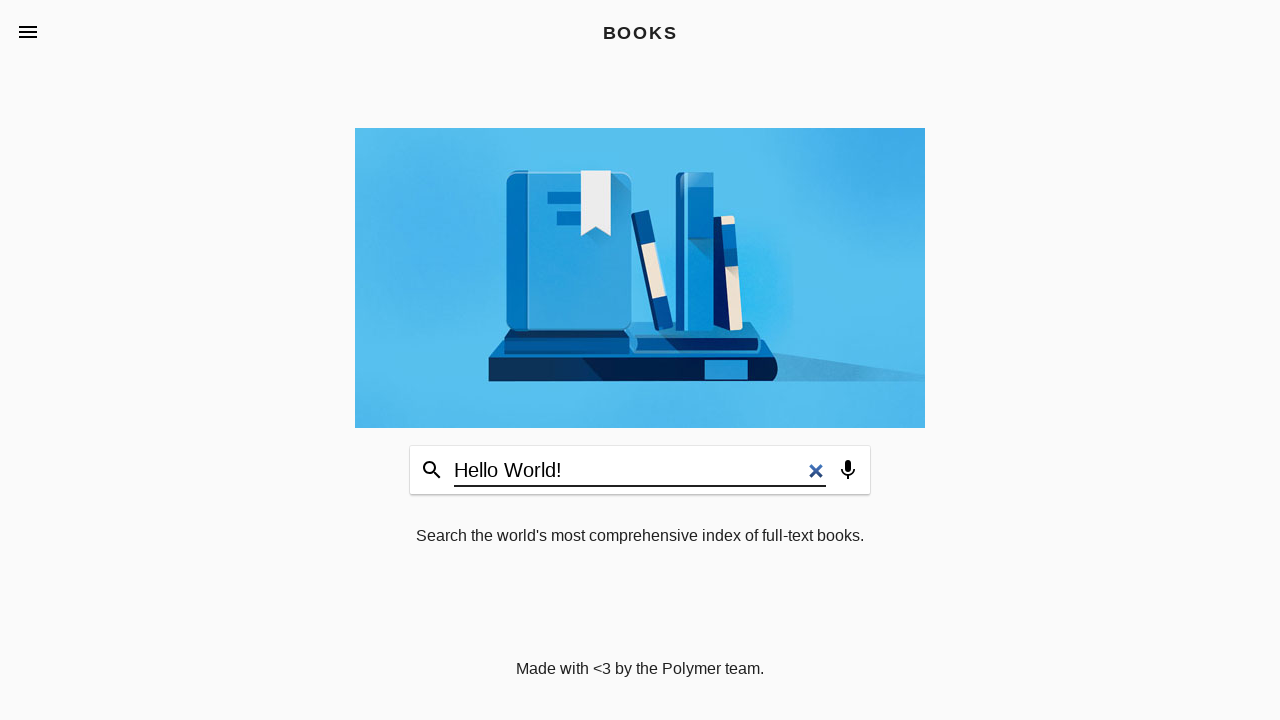

Waited 2 seconds for UI to update
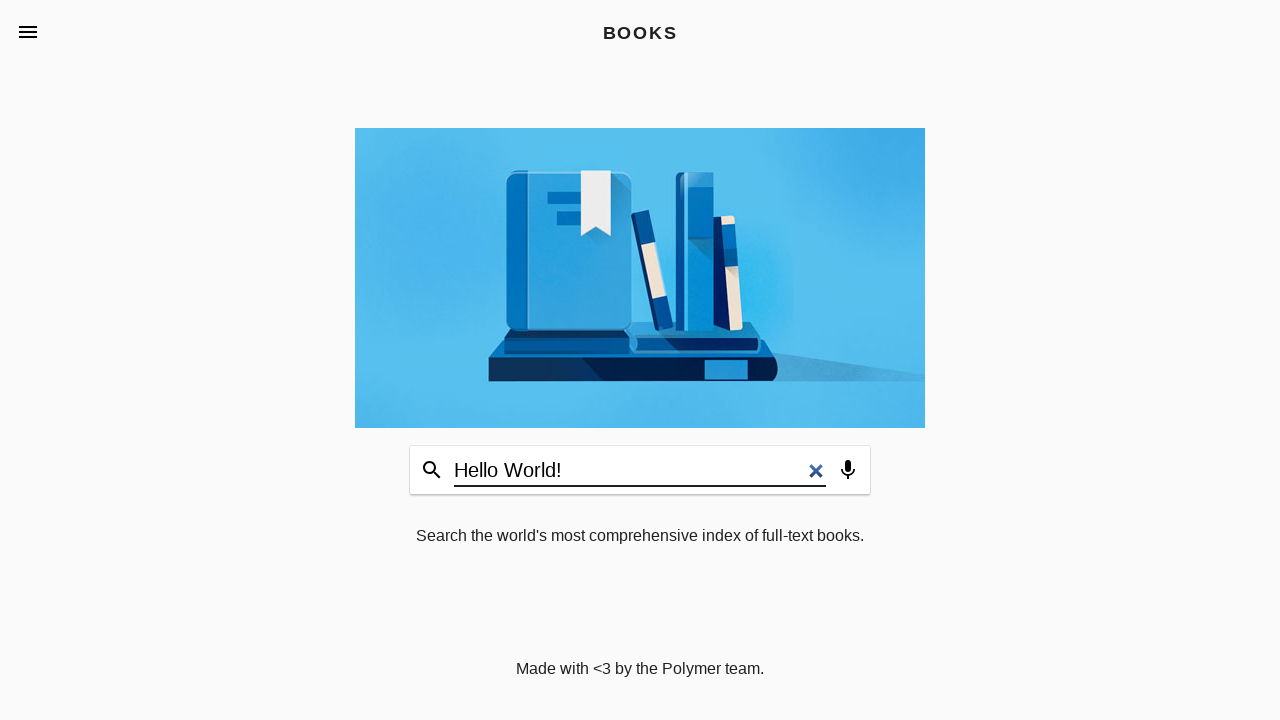

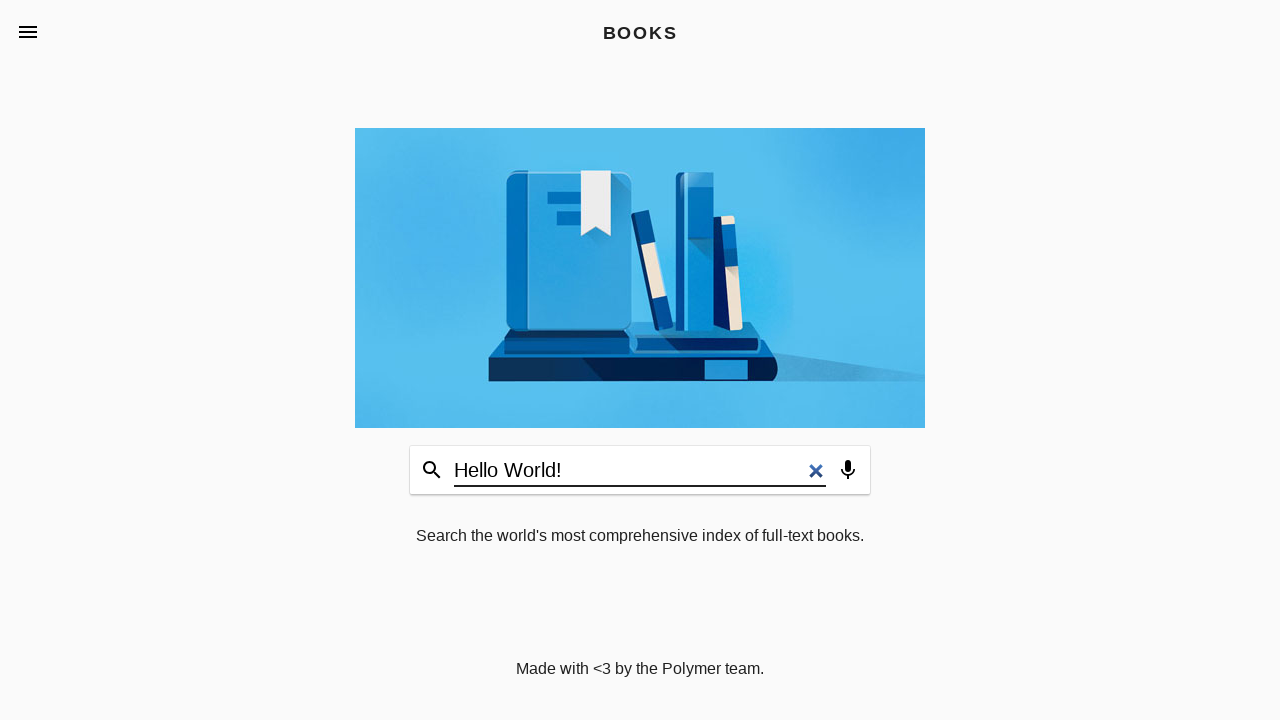